Tests dropdown selection by selecting different options from a select element

Starting URL: http://the-internet.herokuapp.com/dropdown

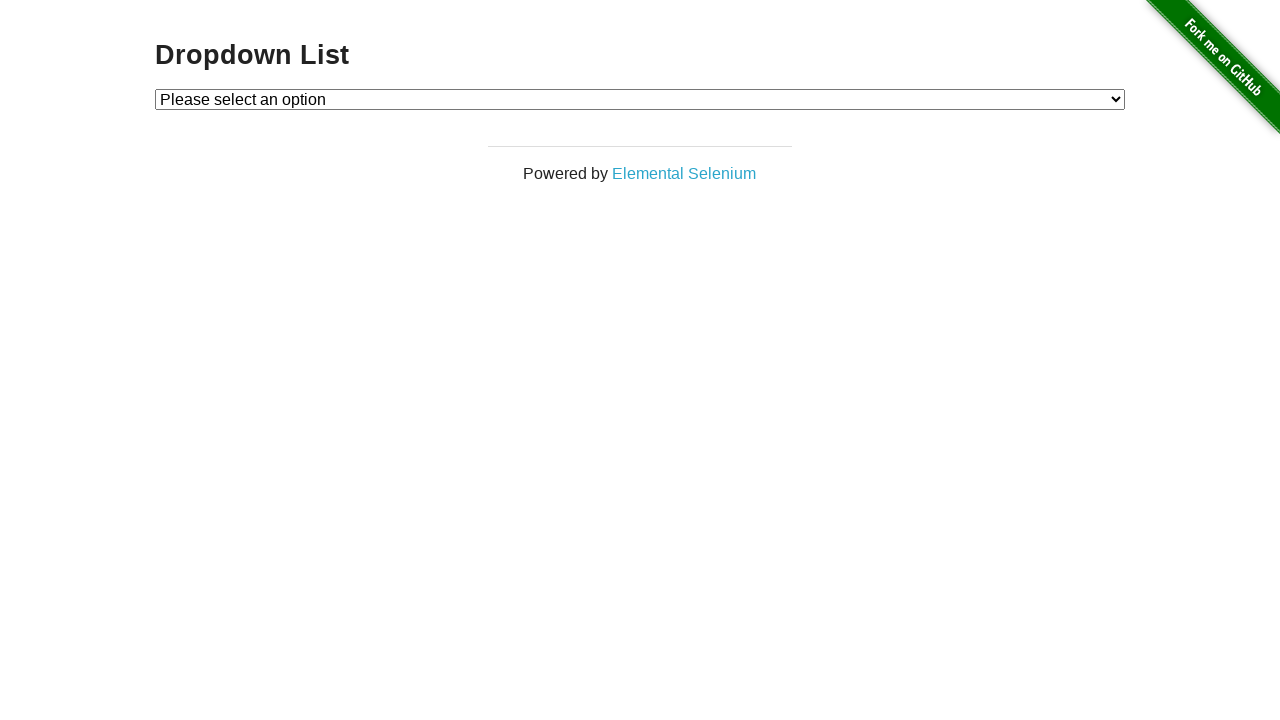

Selected Option 1 from dropdown on #dropdown
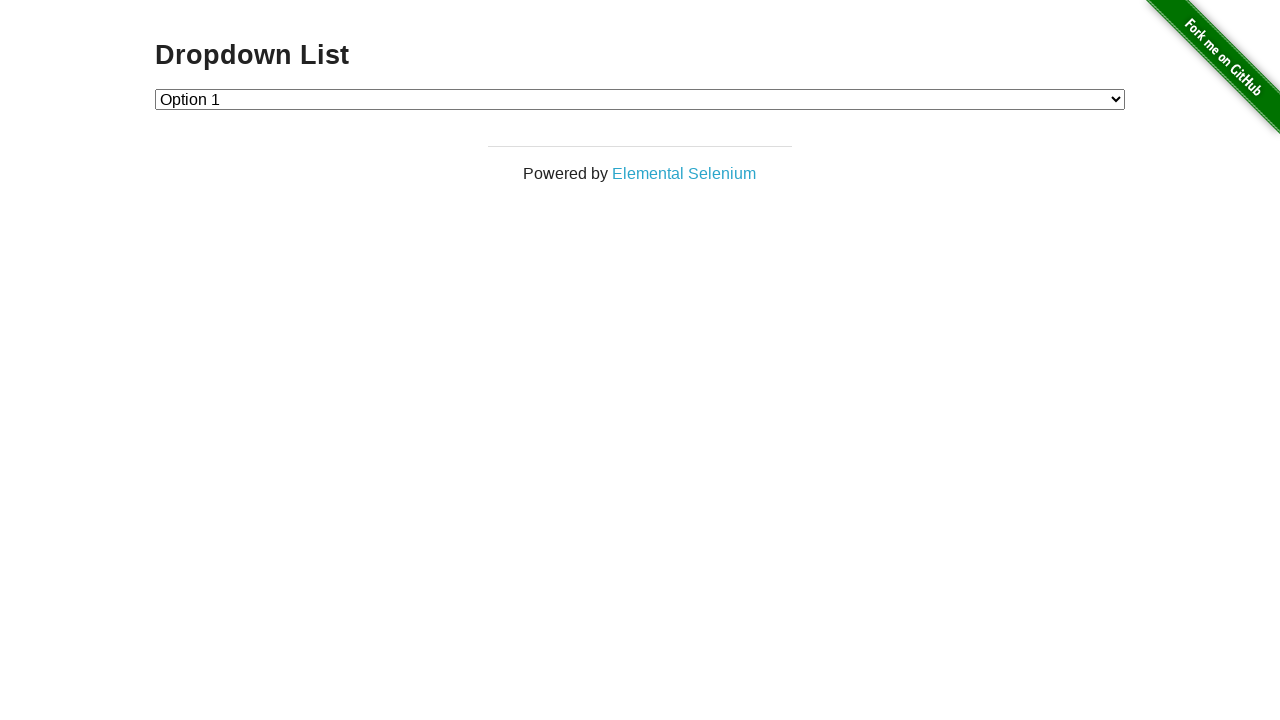

Selected Option 2 from dropdown on #dropdown
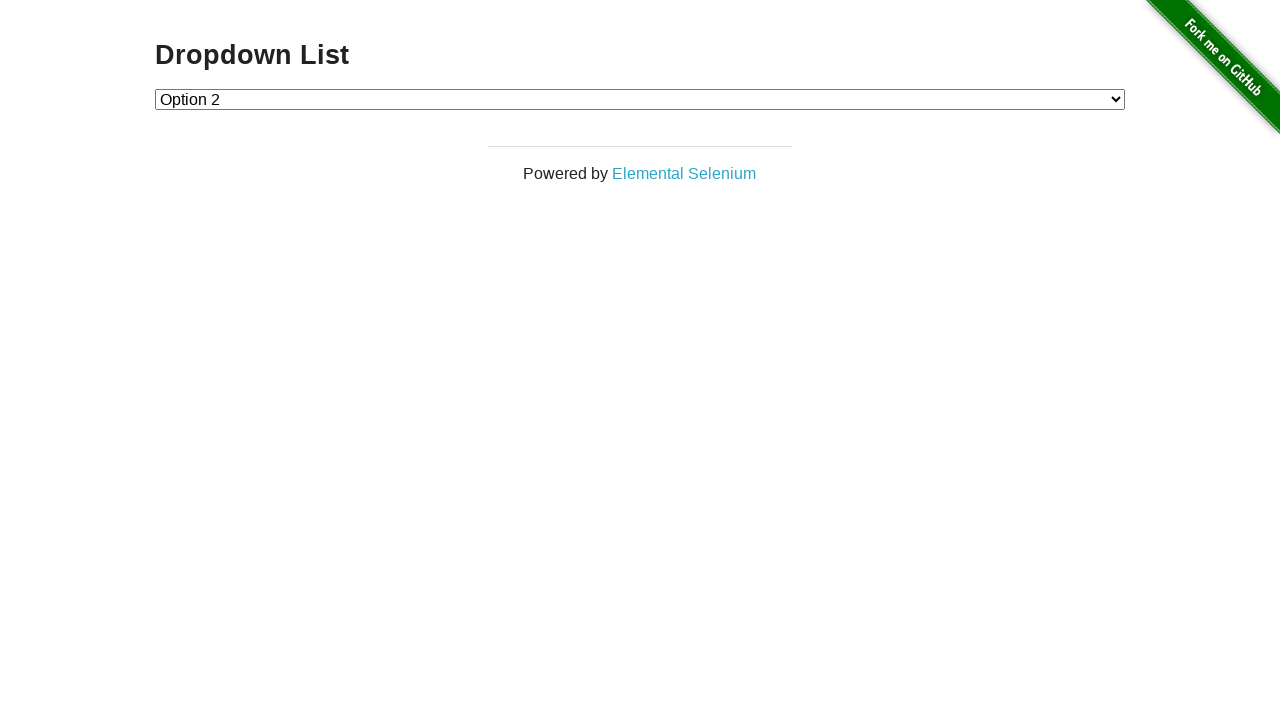

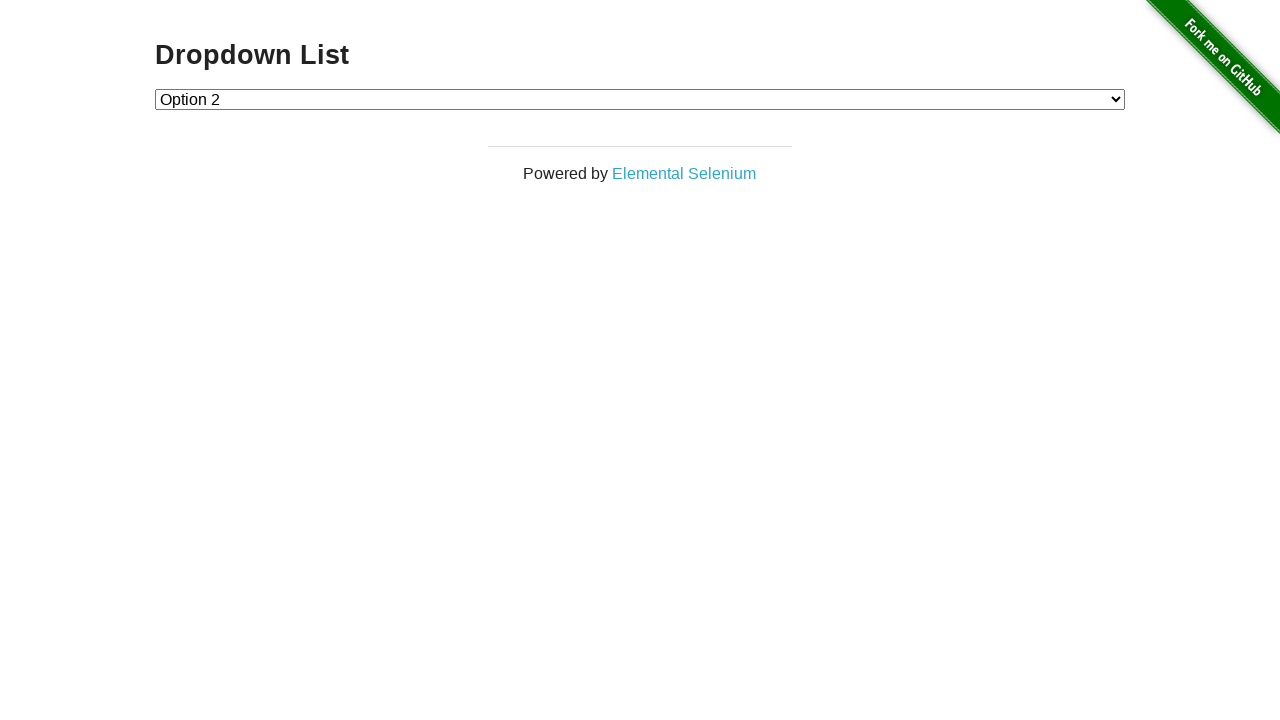